Waits for price to reach $100, clicks book button, solves a mathematical captcha, and submits the answer

Starting URL: http://suninjuly.github.io/explicit_wait2.html

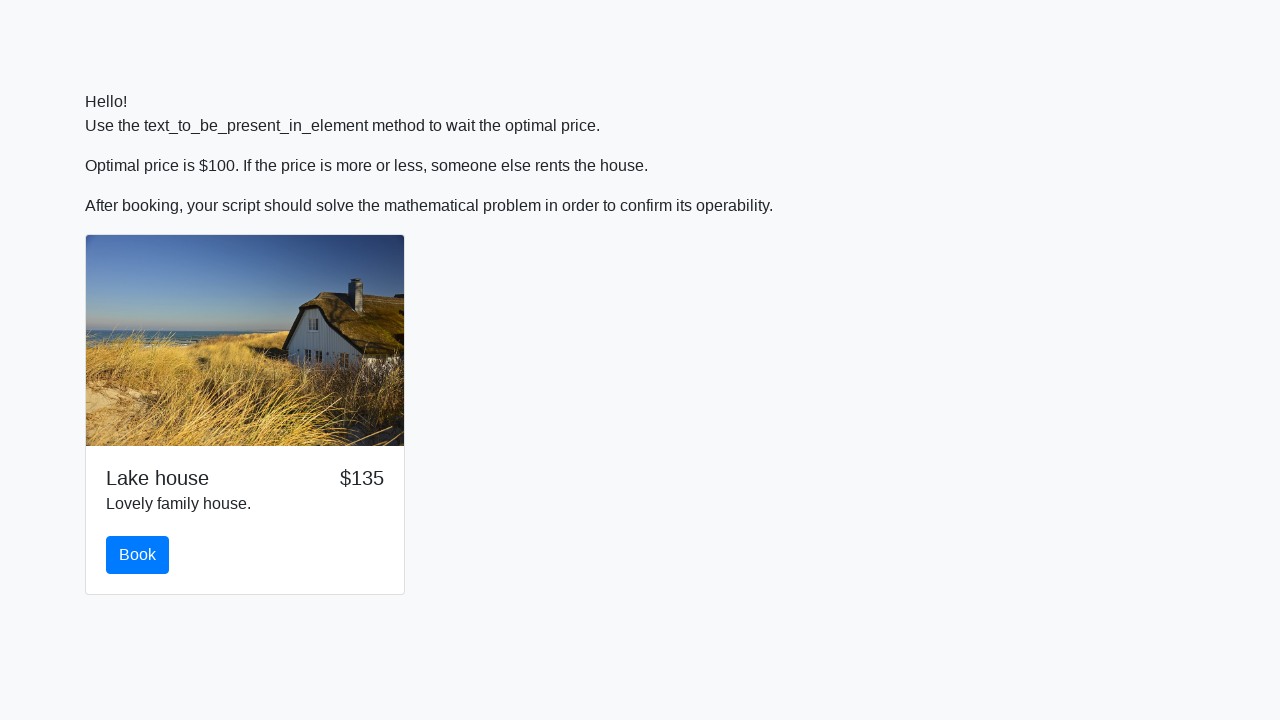

Waited for price to reach $100
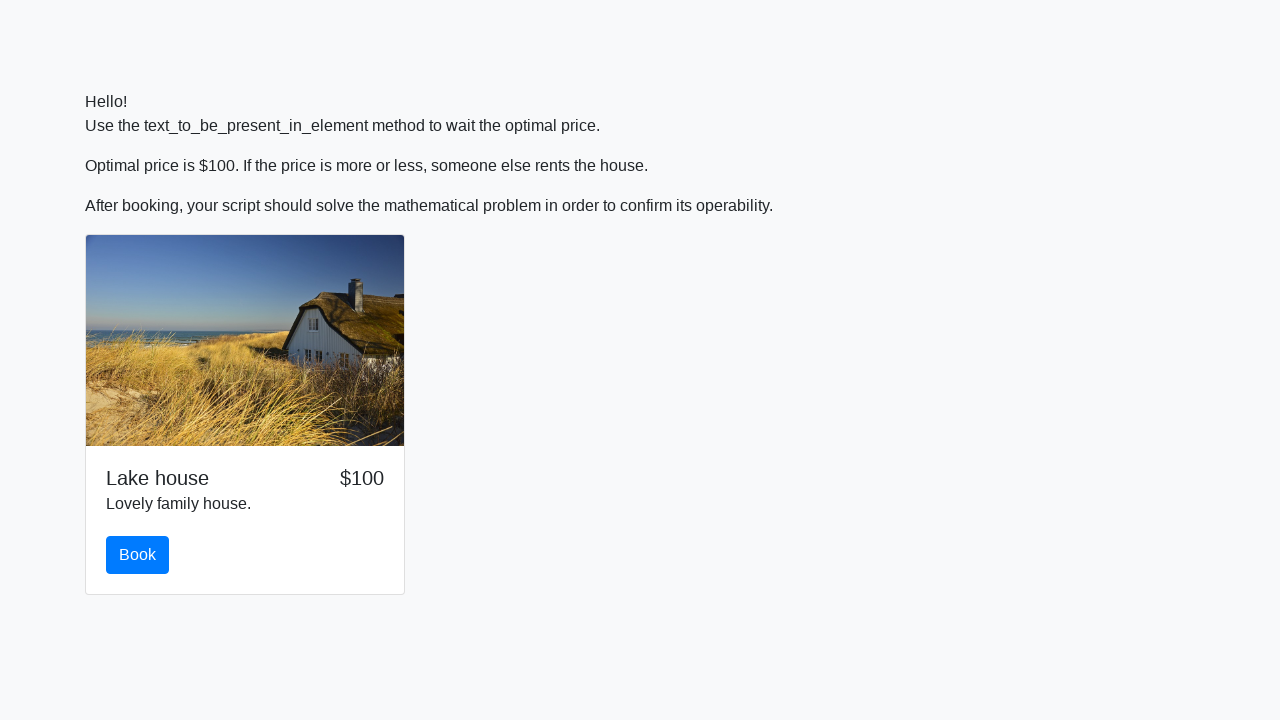

Clicked book button at (138, 555) on button#book
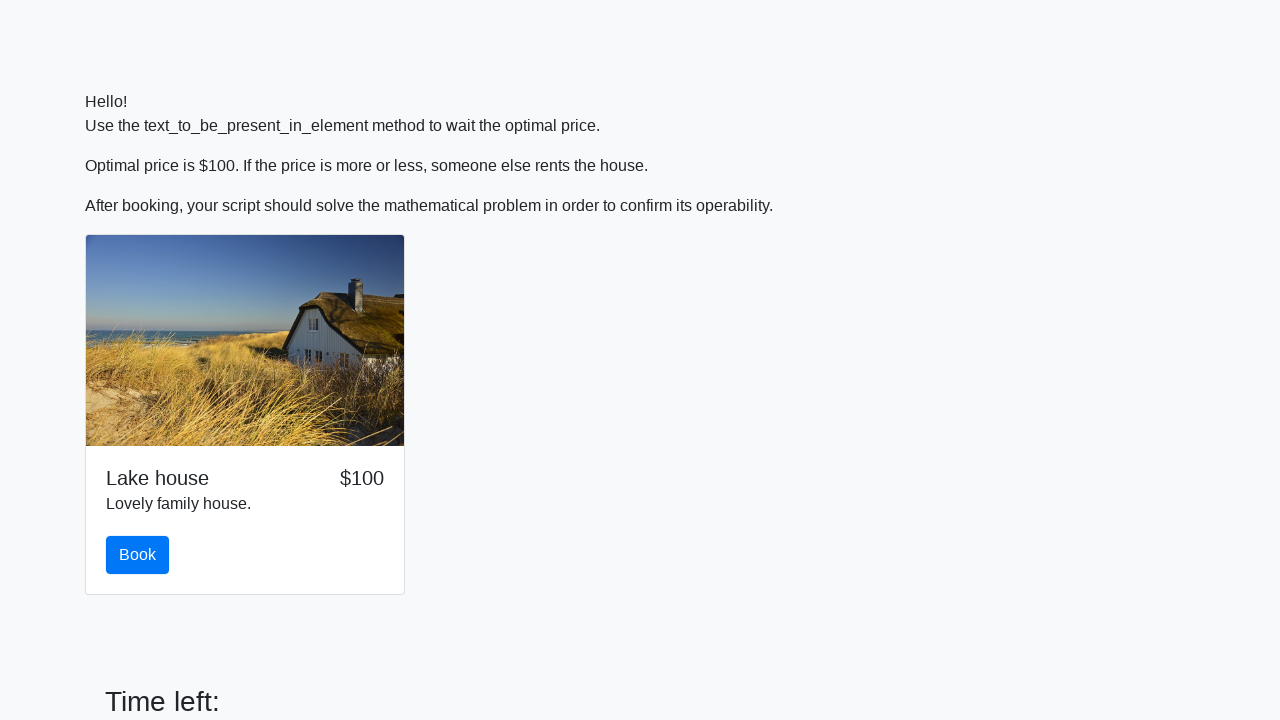

Retrieved input value: 90
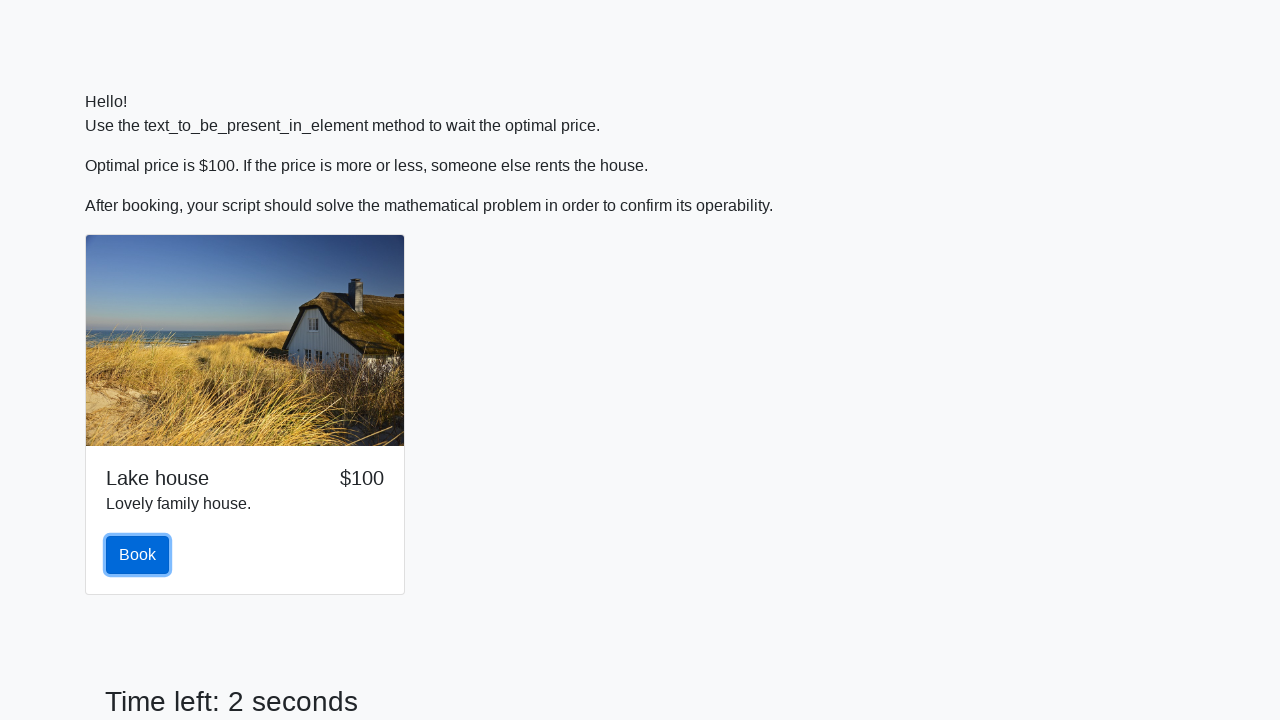

Calculated answer using mathematical formula: 2.372853413981986
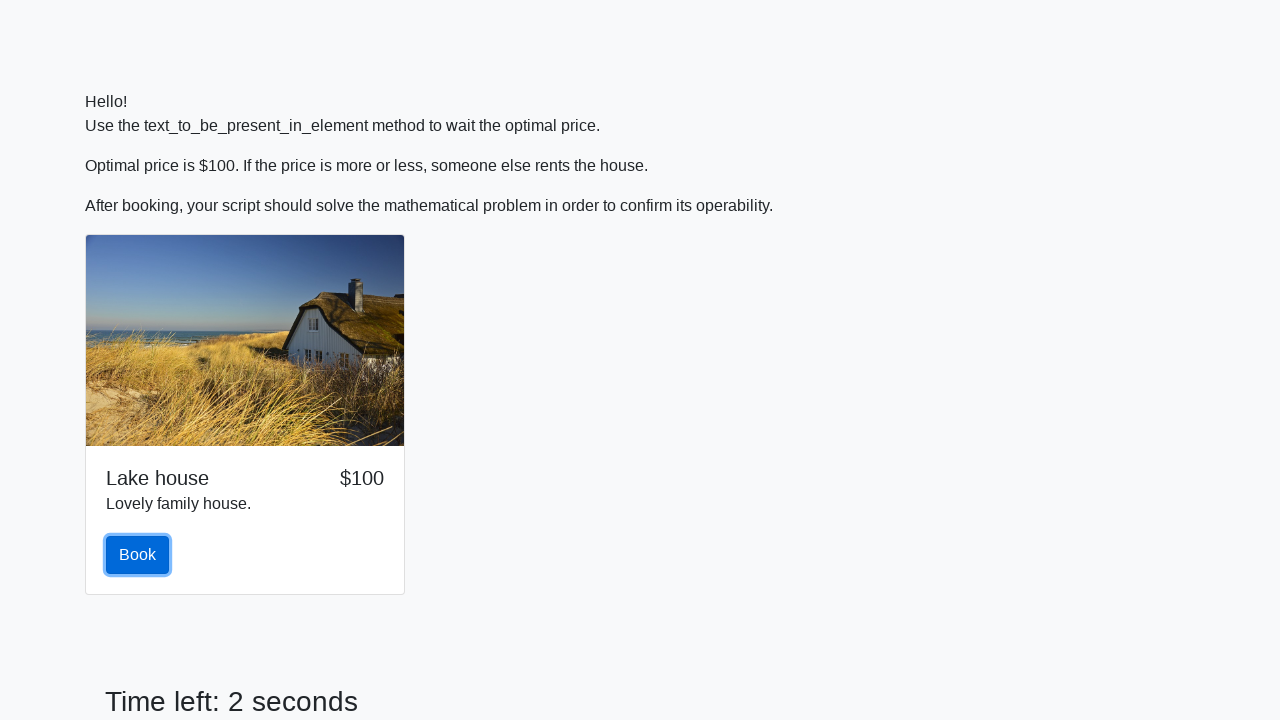

Filled answer field with calculated value on #answer
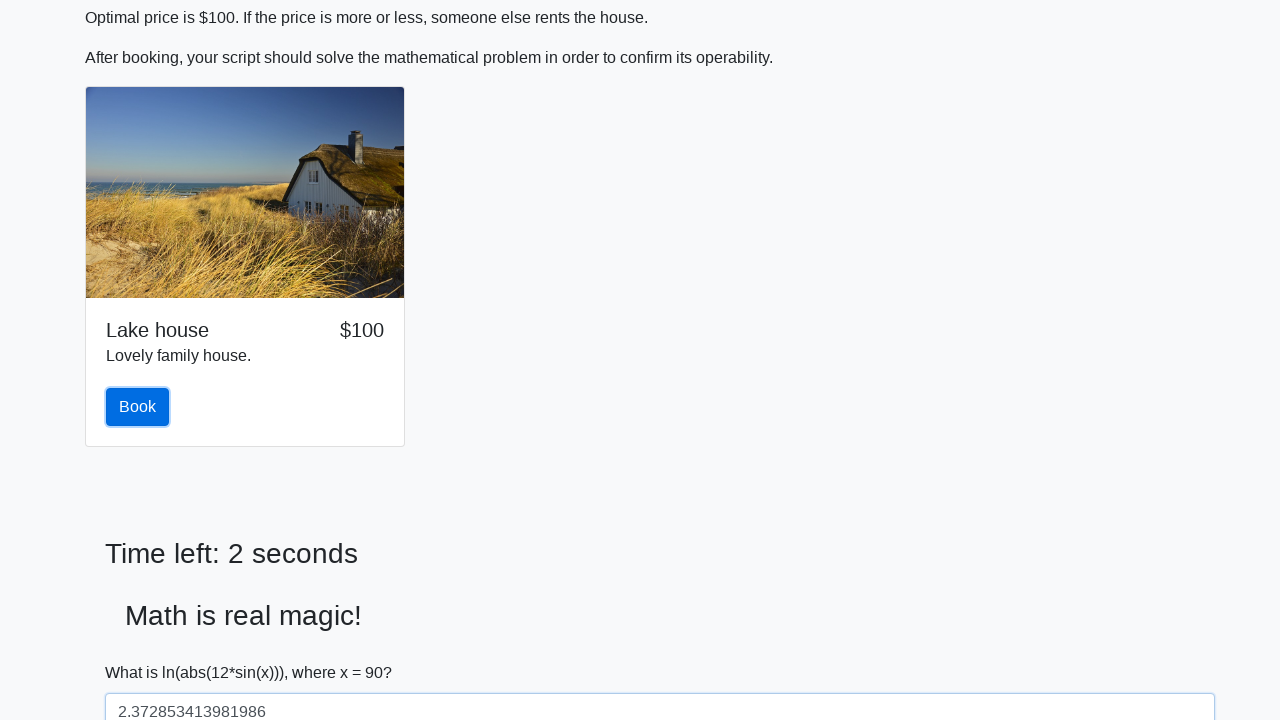

Clicked solve button at (143, 651) on button#solve
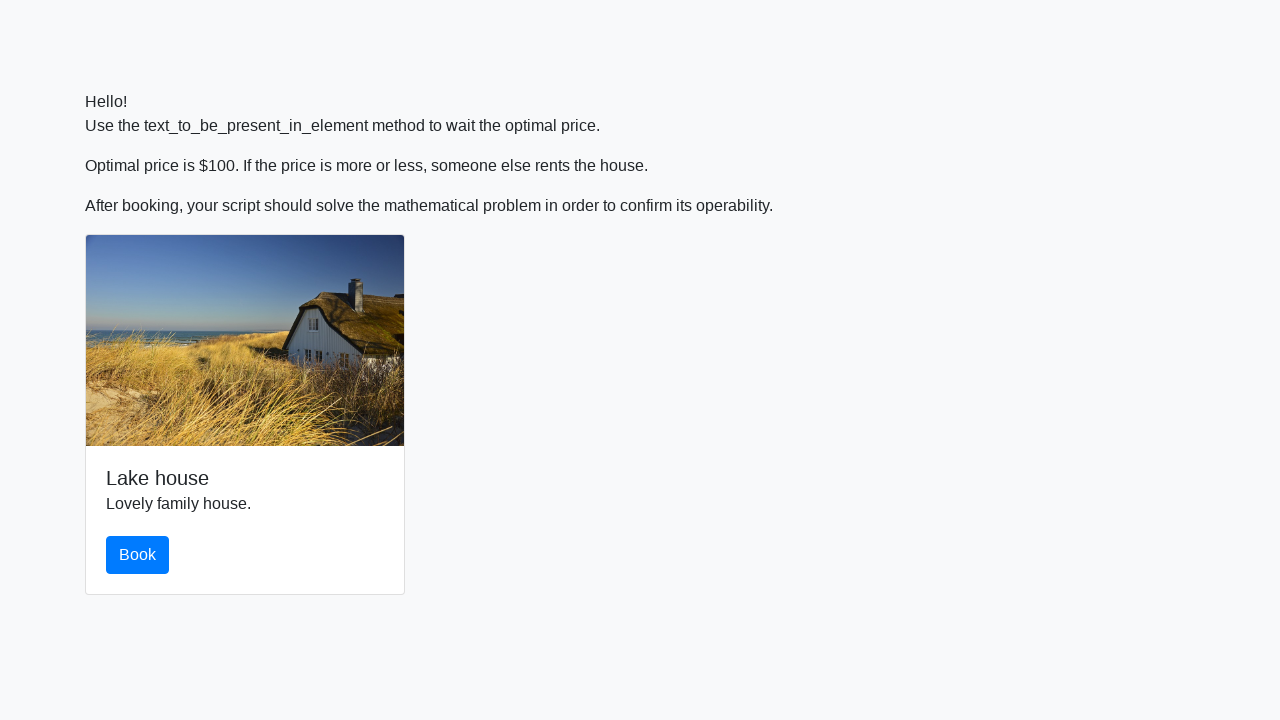

Set up dialog handler to accept alerts
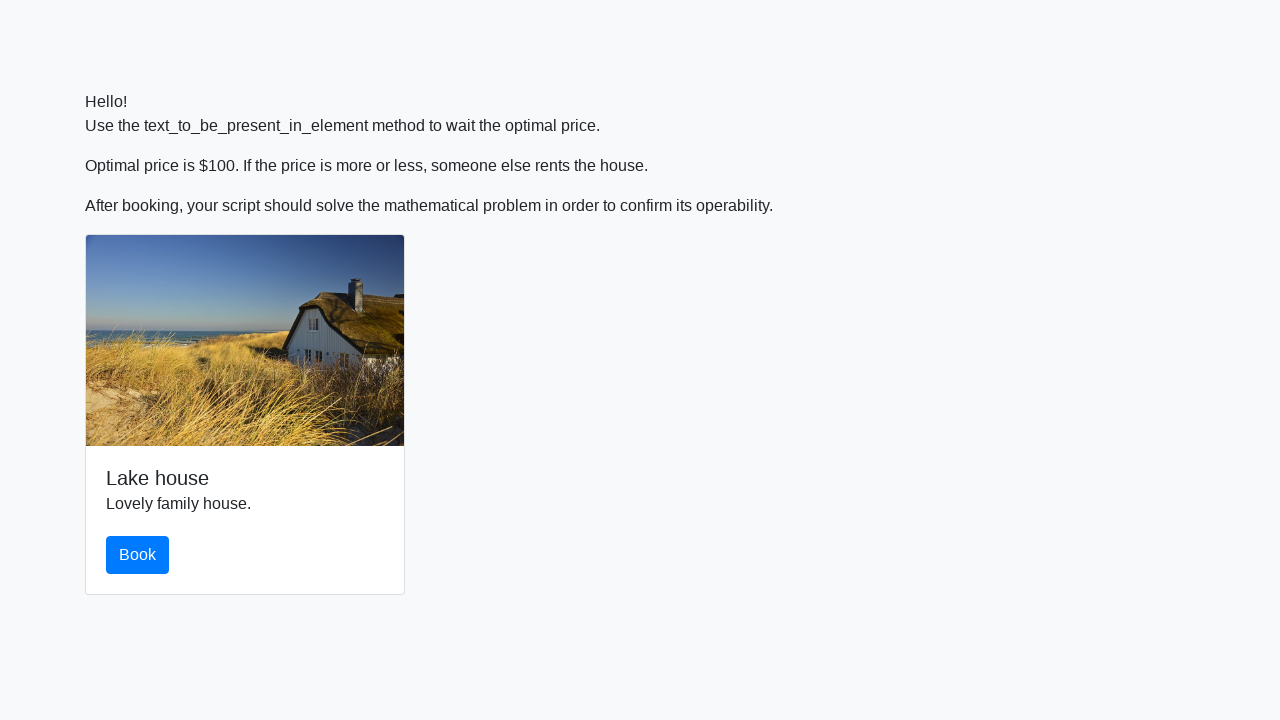

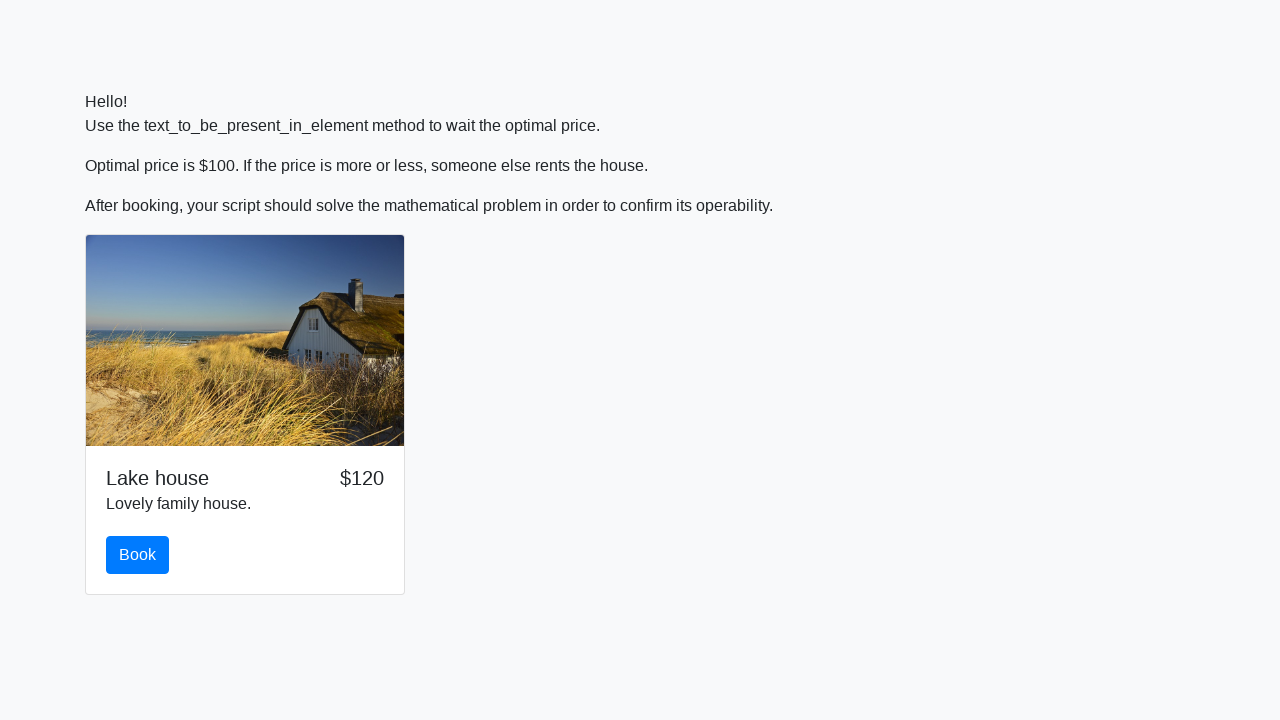